Tests that the Autocomplete link is displayed and navigates to it by clicking

Starting URL: https://practice.cydeo.com/

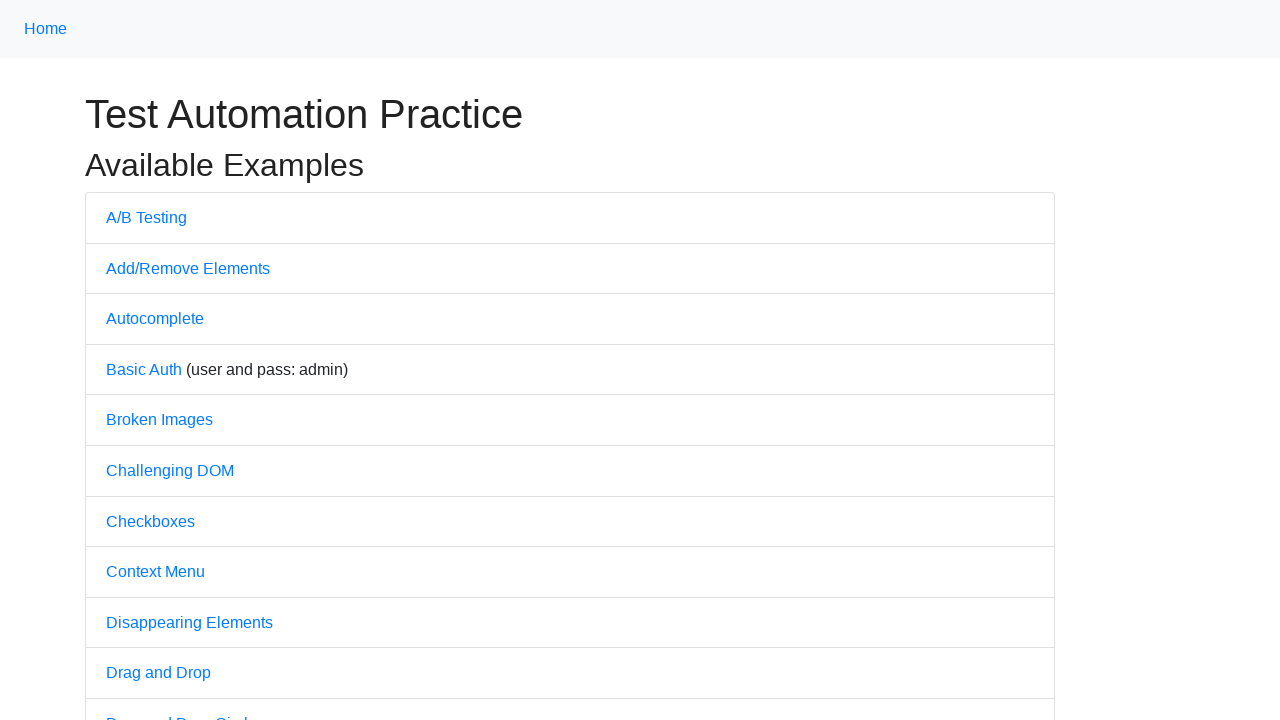

Clicked on Autocomplete link to navigate to autocomplete test page at (155, 319) on text='Autocomplete'
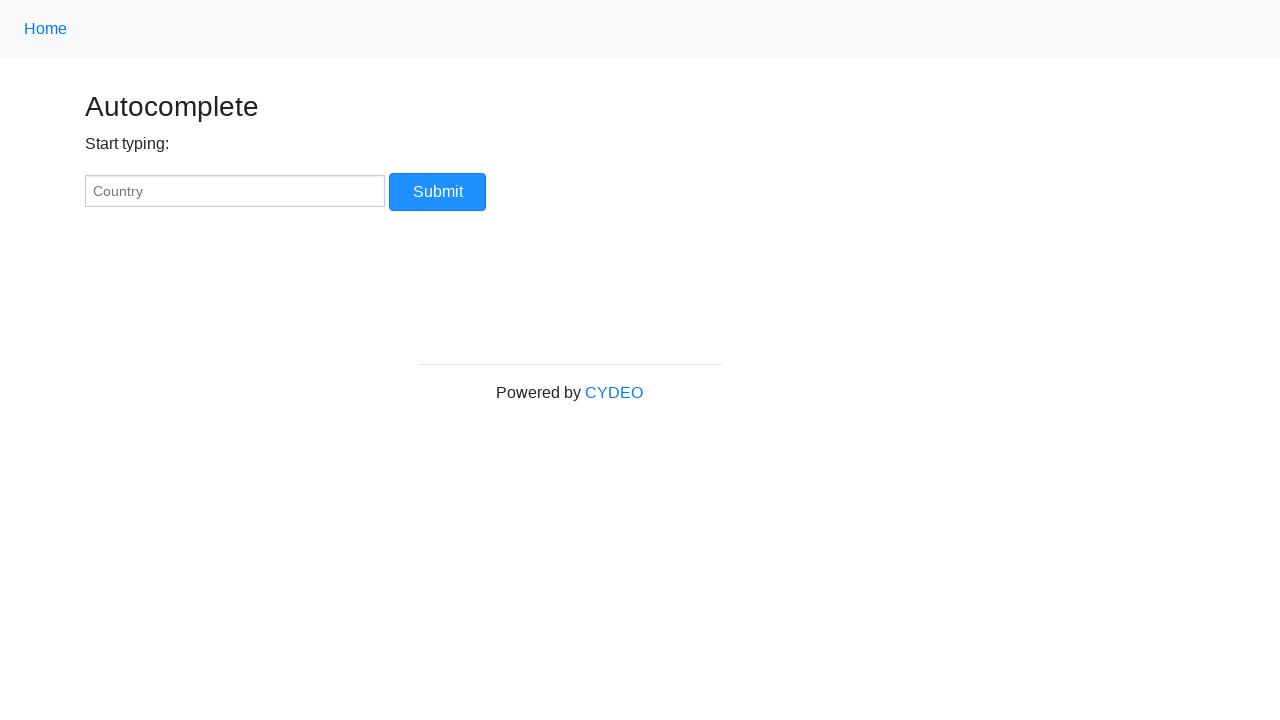

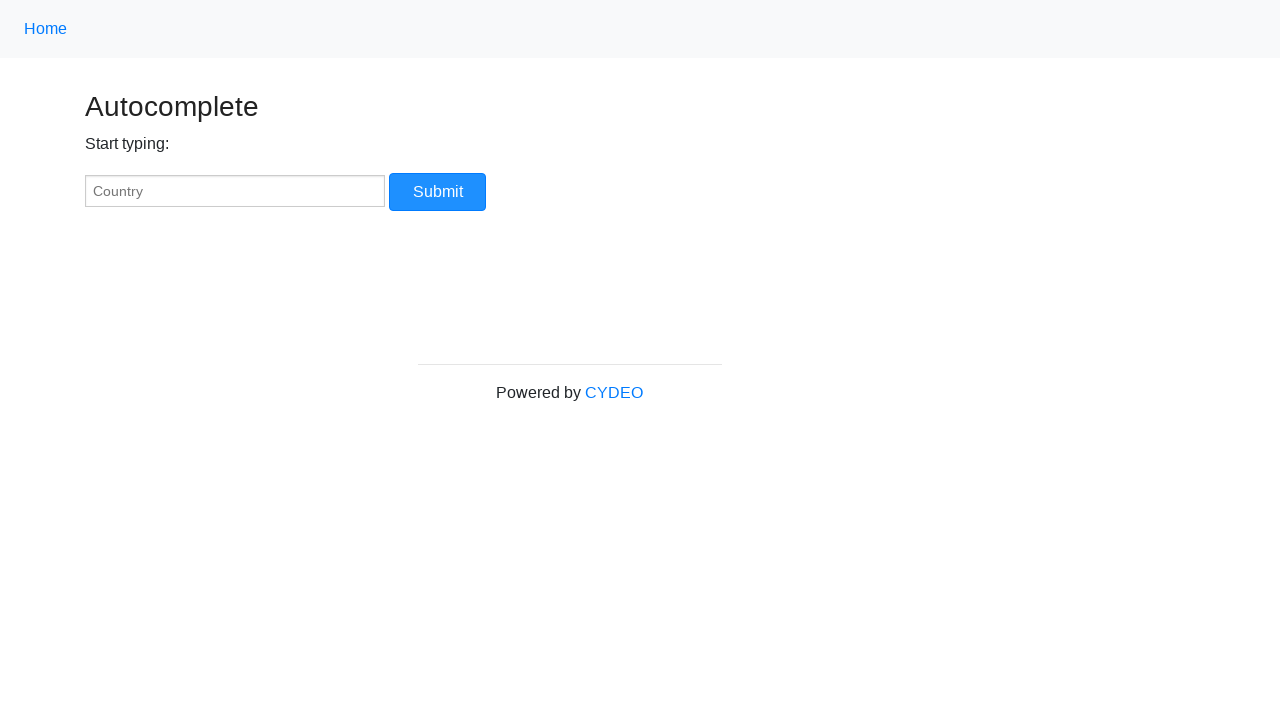